Tests the GlobalSQA Angular Banking demo by clicking the main button and interacting with the user selection dropdown

Starting URL: https://www.globalsqa.com/angularJs-protractor/BankingProject/#/login

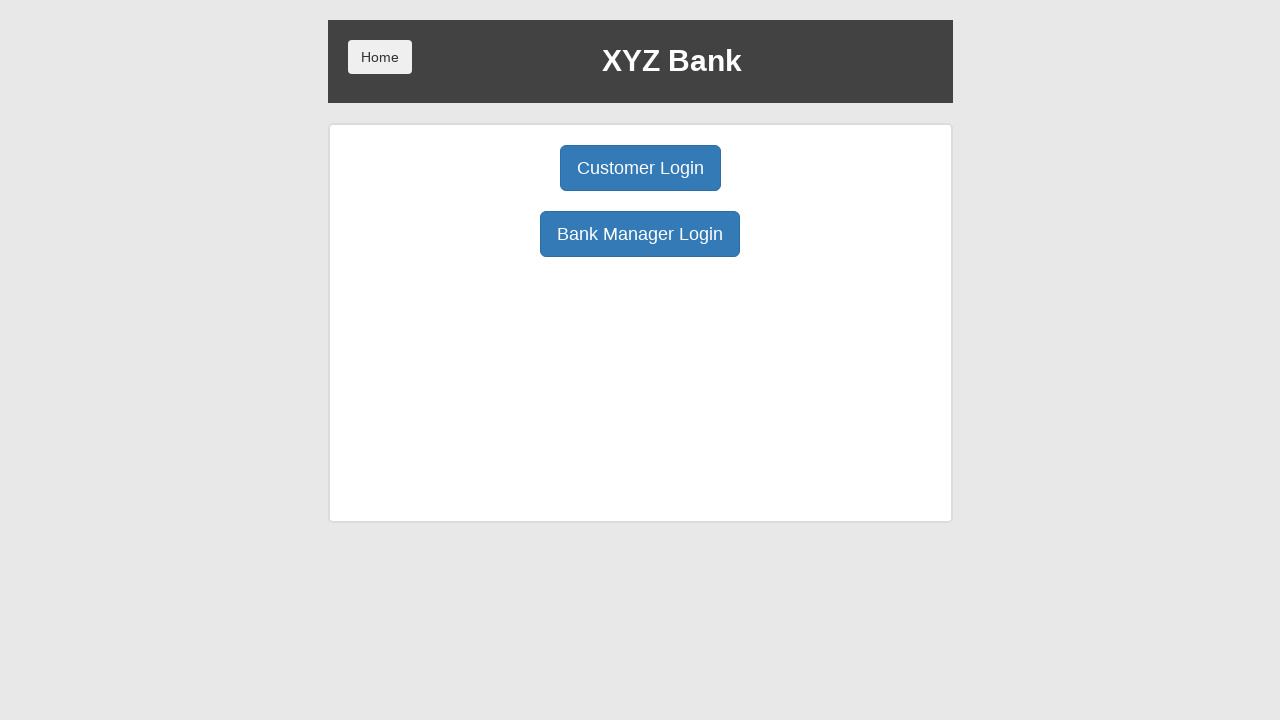

Clicked the main large button (Customer Login) at (640, 168) on .btn-lg
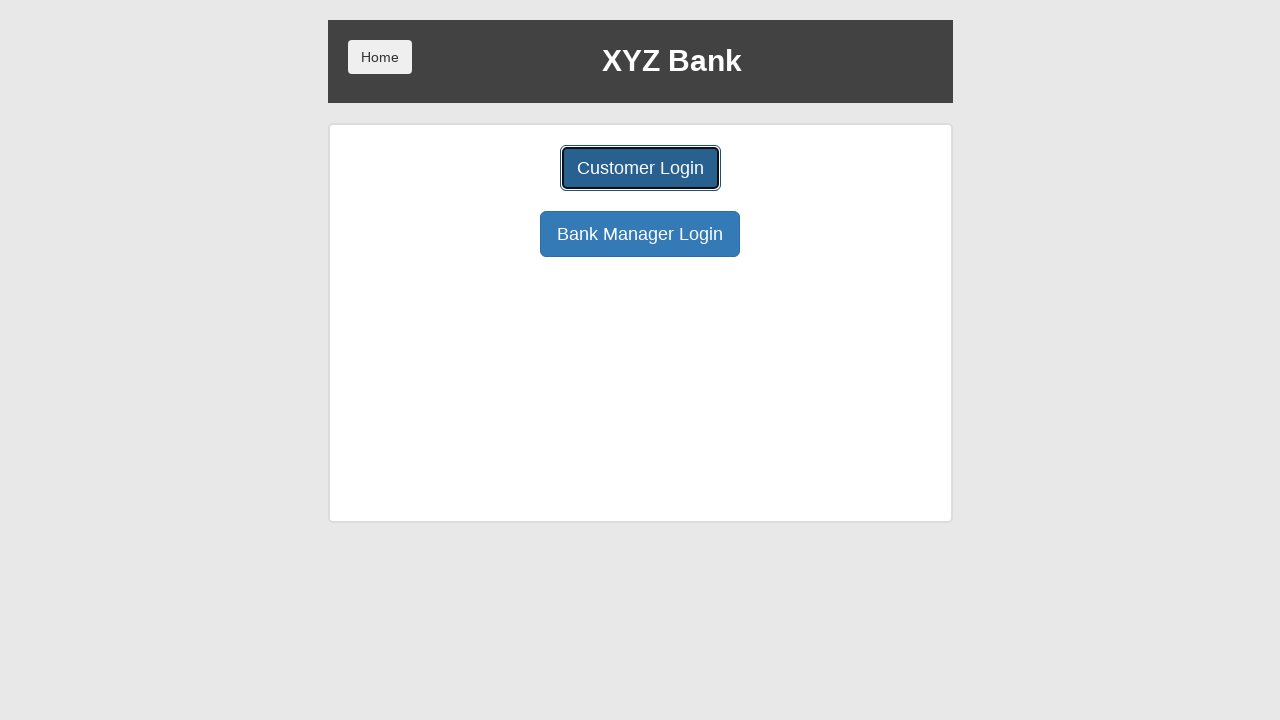

Clicked on the user selection dropdown at (640, 187) on [name='userSelect']
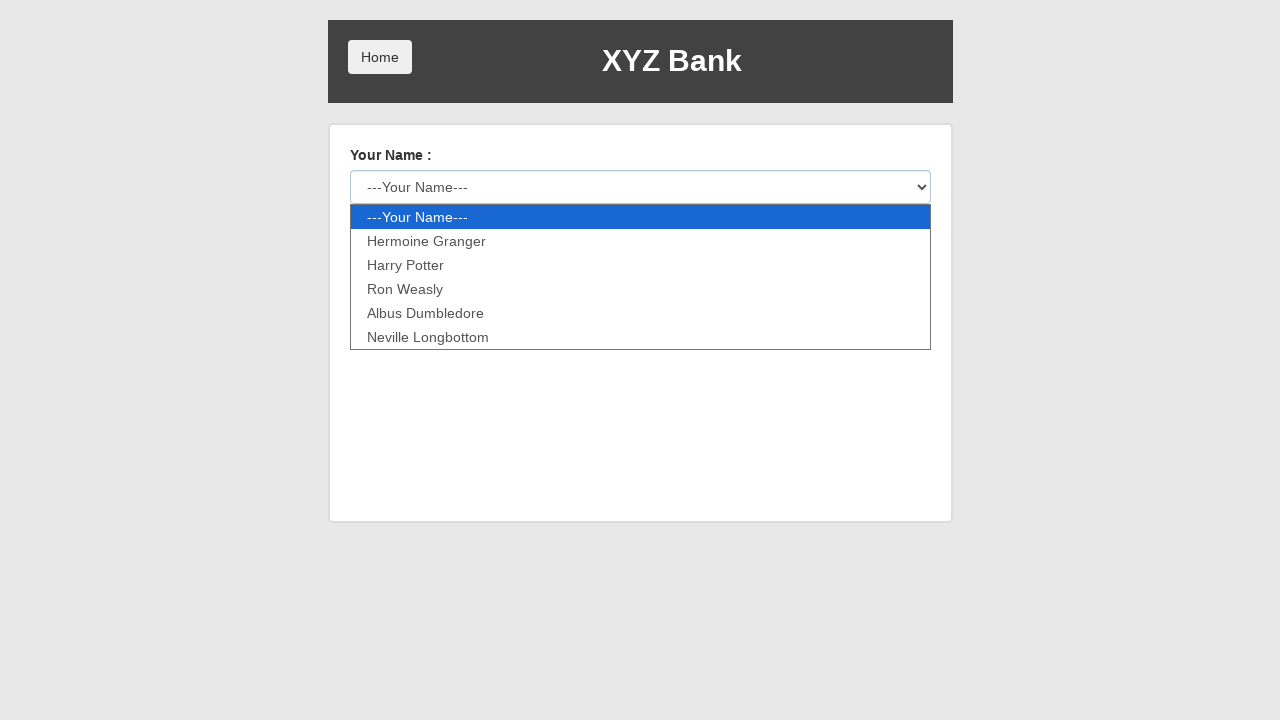

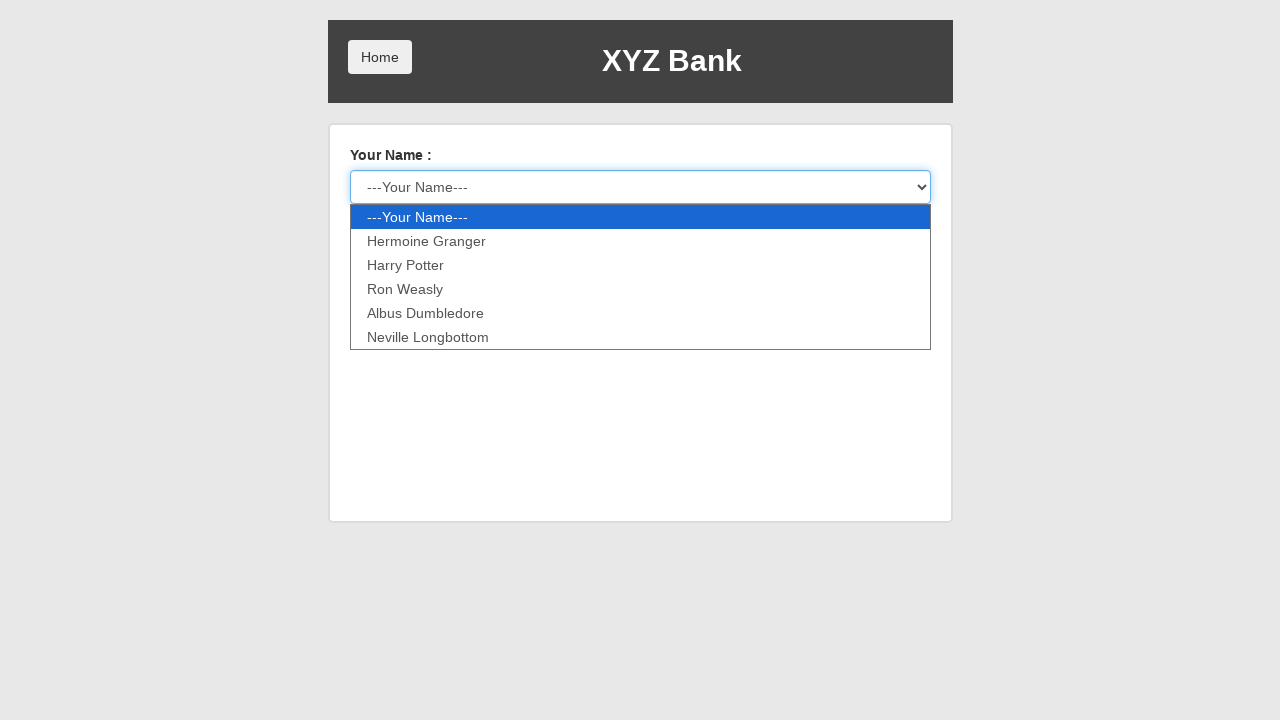